Tests iframe interaction by switching to an iframe, clicking an element inside it, and switching back to the main content

Starting URL: https://www.globalsqa.com/demo-site/frames-and-windows/

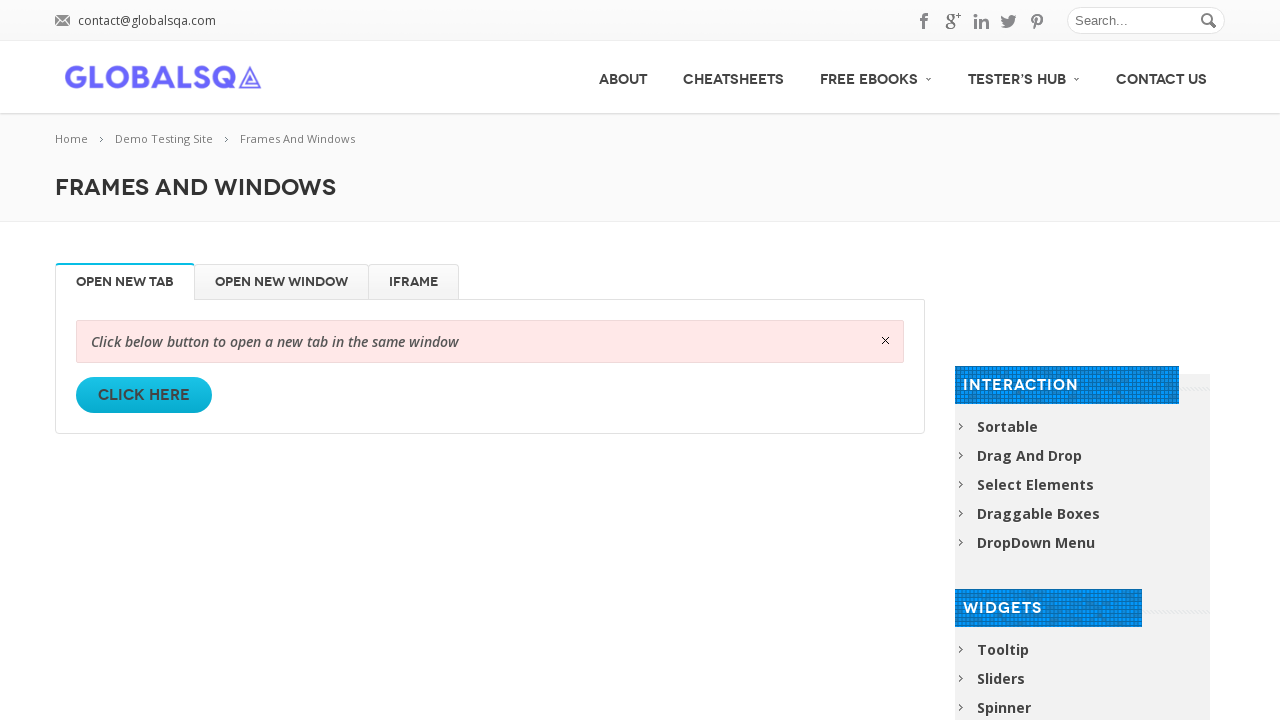

Clicked on the iFrame tab at (414, 282) on li#iFrame
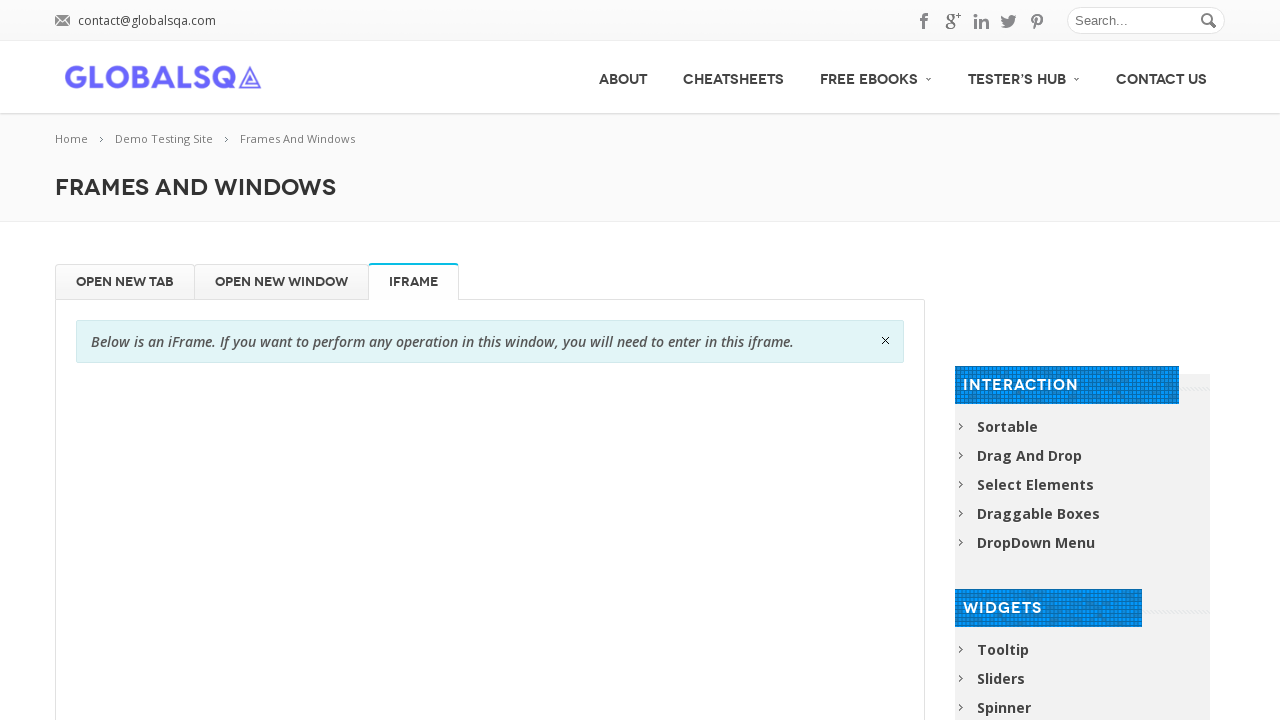

Waited 5 seconds for iframe to load
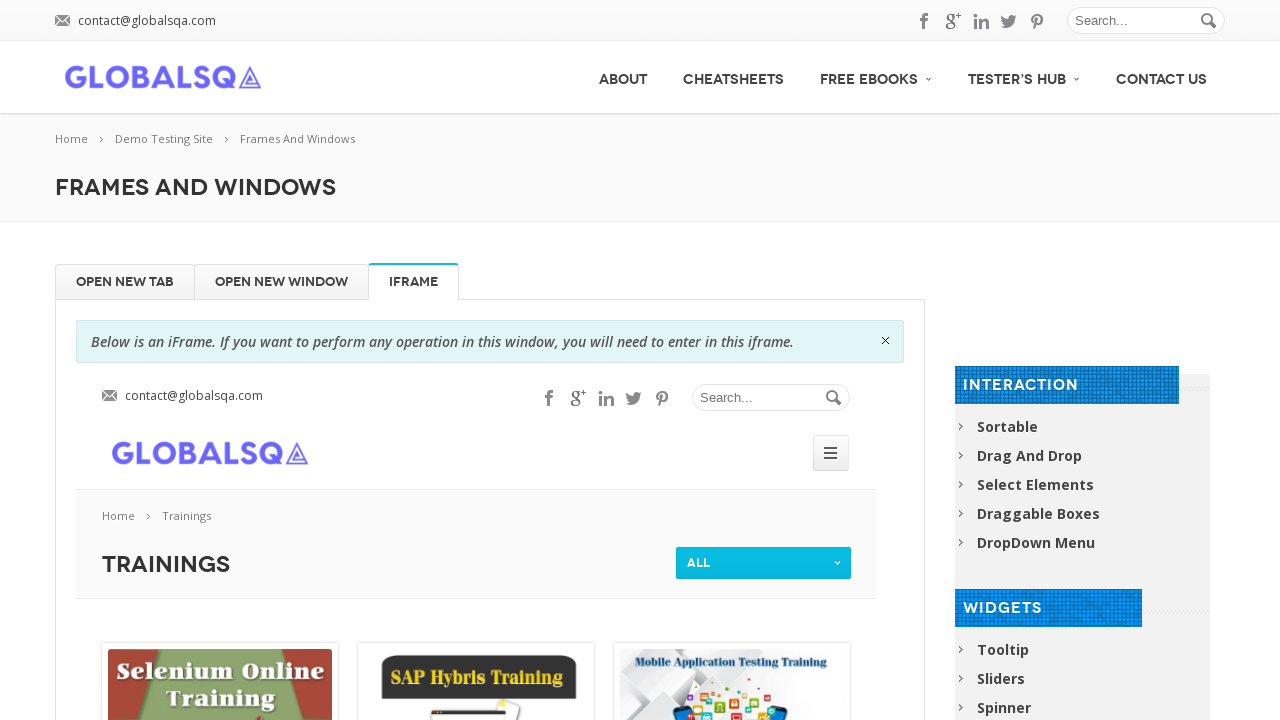

Located the globalSqa iframe
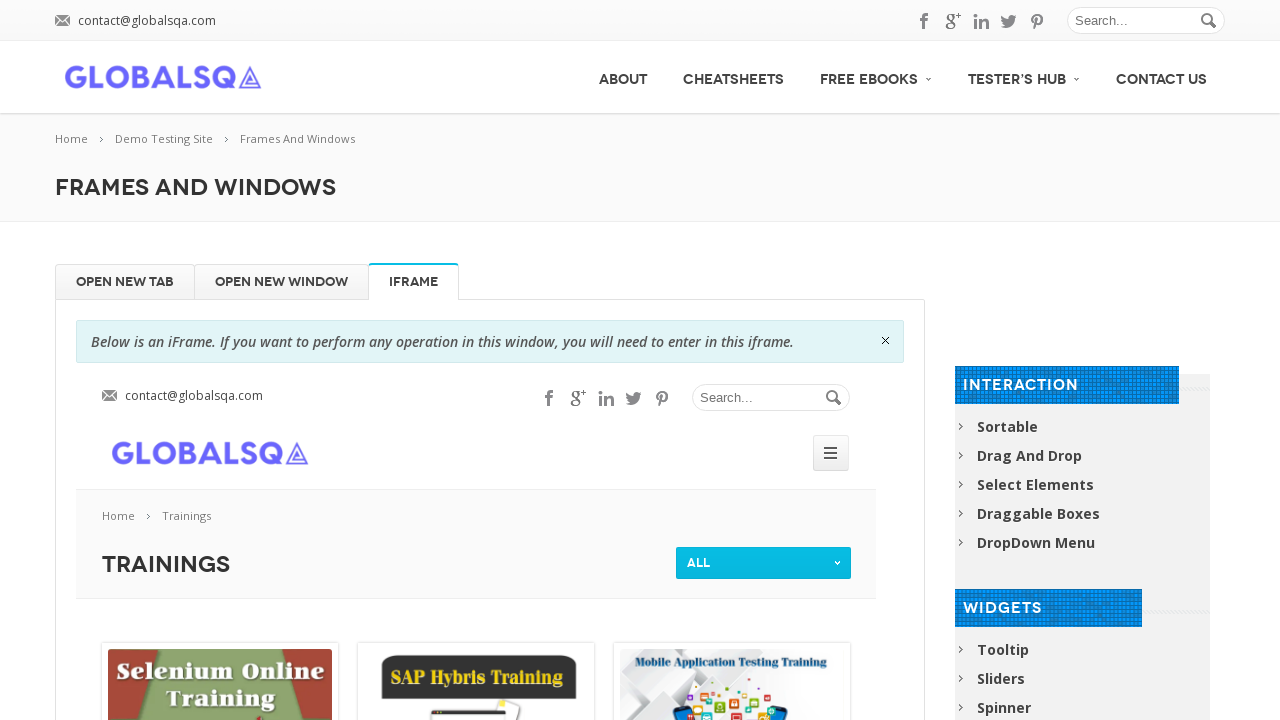

Clicked element inside the iframe at (831, 453) on iframe[name='globalSqa'] >> internal:control=enter-frame >> xpath=/html/body/div
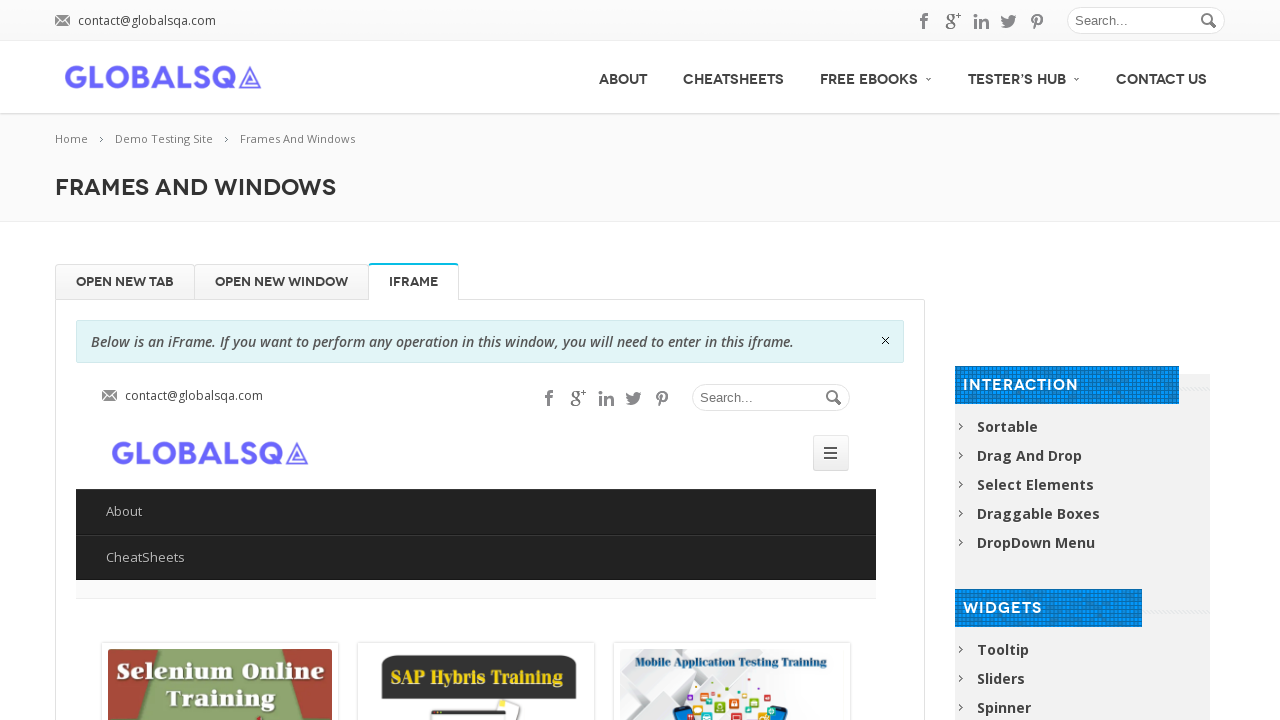

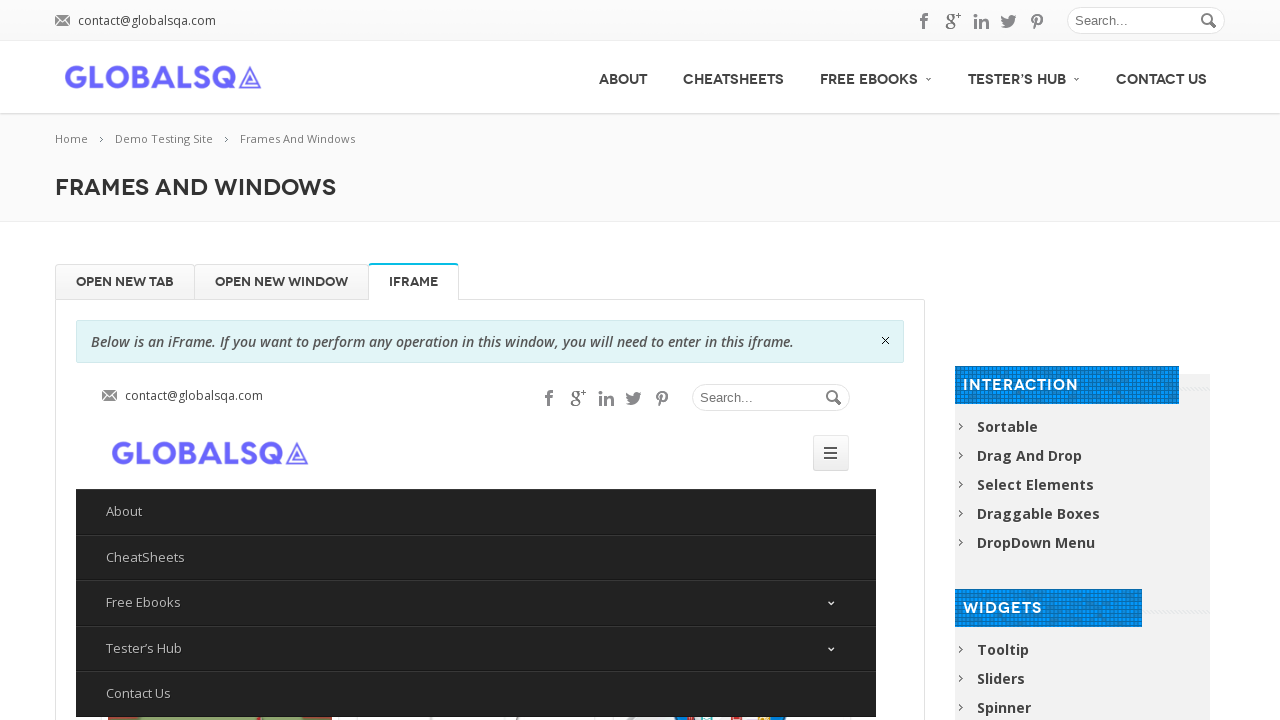